Tests that clicking a button increases a click counter, verifying the counter shows 1 after one click and 3 after three clicks.

Starting URL: https://osstep.github.io/action_click

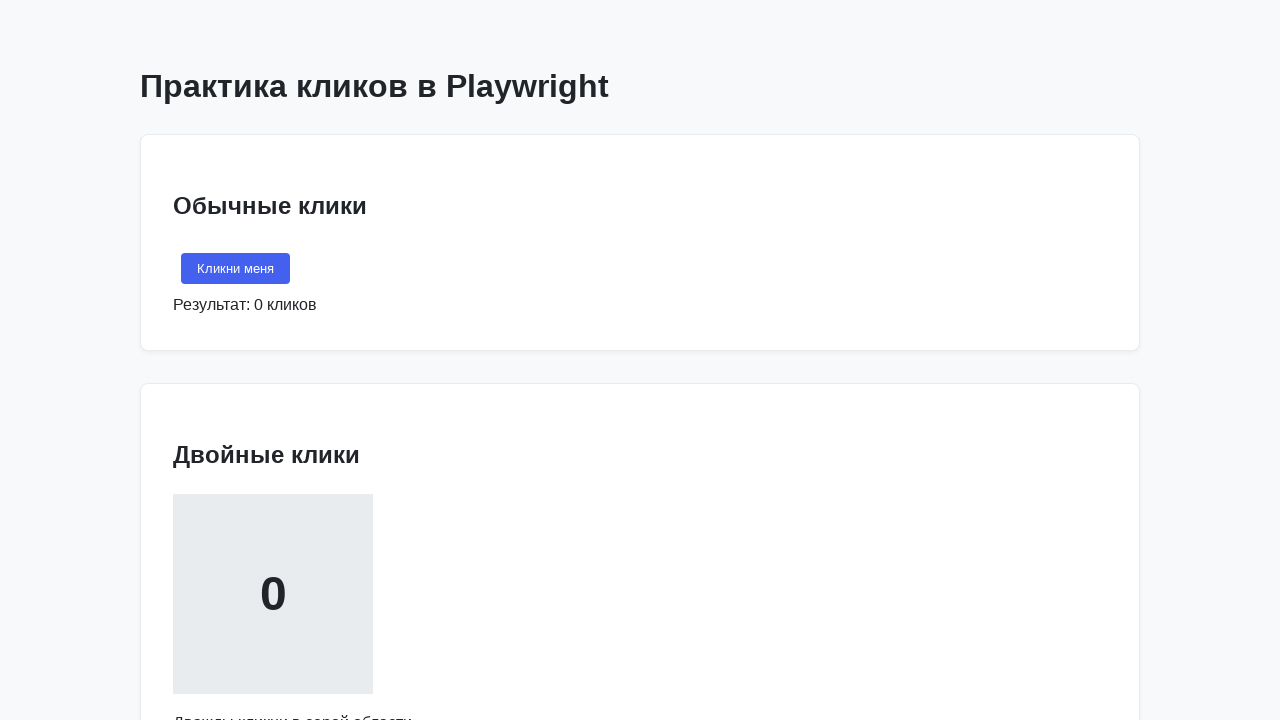

Clicked the 'Кликни меня' button for the first time at (236, 269) on internal:text="\u041a\u043b\u0438\u043a\u043d\u0438 \u043c\u0435\u043d\u044f"s
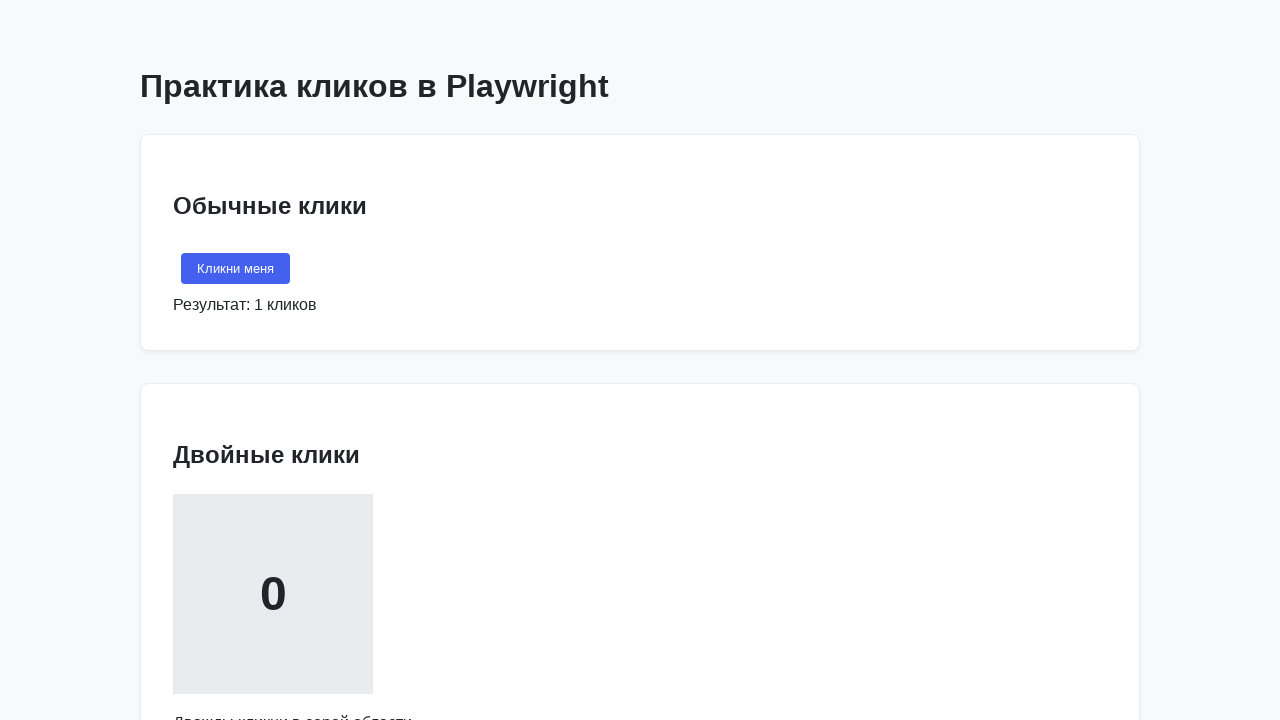

Verified counter displays 1 after first click
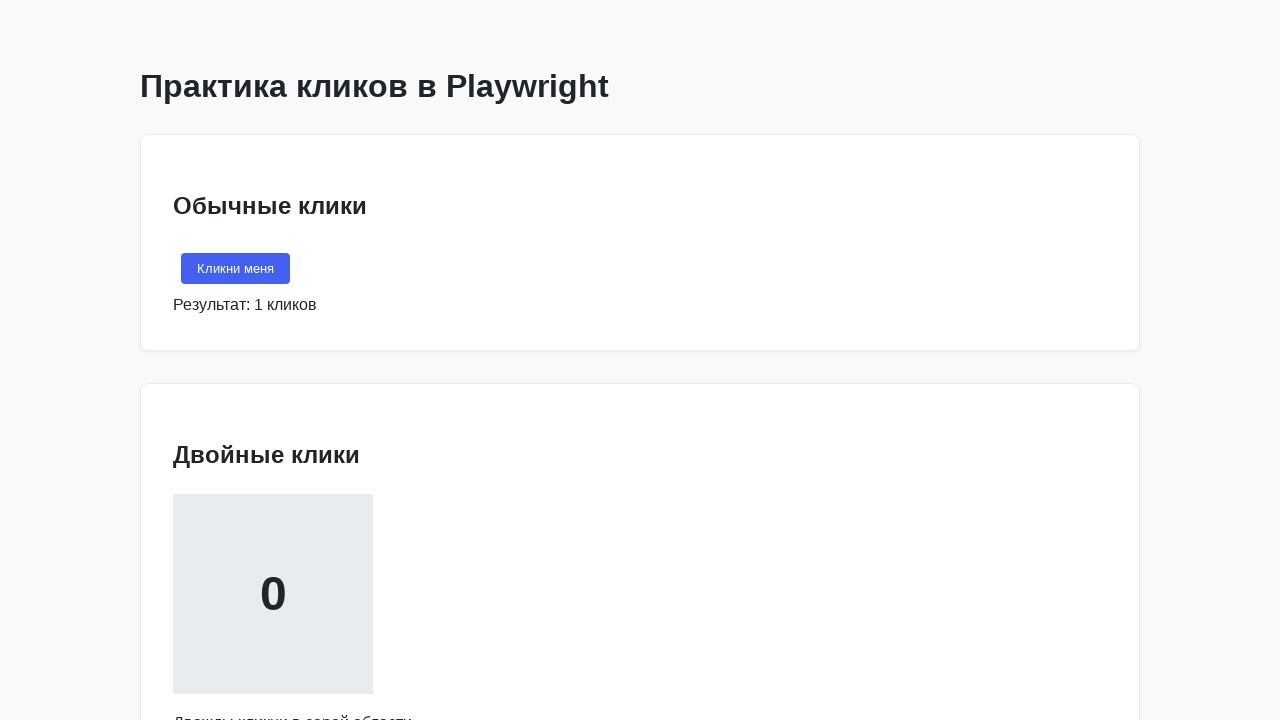

Clicked the button for the second time at (236, 269) on internal:text="\u041a\u043b\u0438\u043a\u043d\u0438 \u043c\u0435\u043d\u044f"s
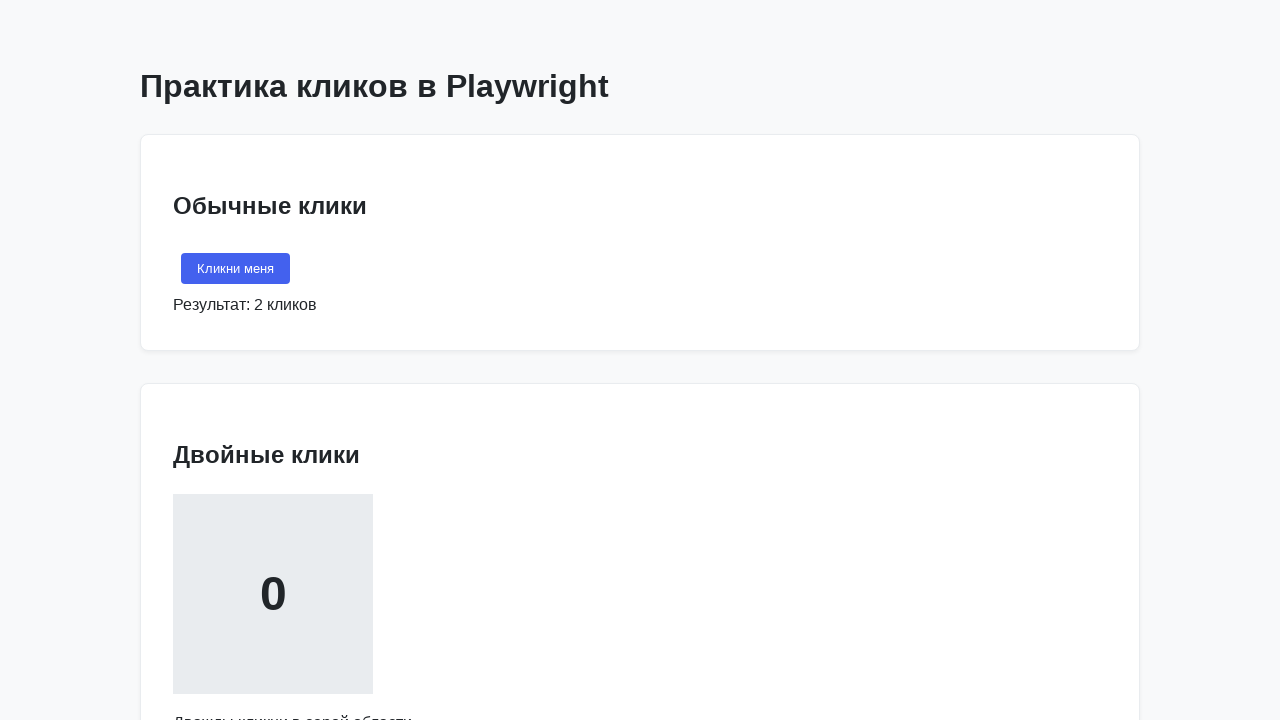

Clicked the button for the third time at (236, 269) on internal:text="\u041a\u043b\u0438\u043a\u043d\u0438 \u043c\u0435\u043d\u044f"s
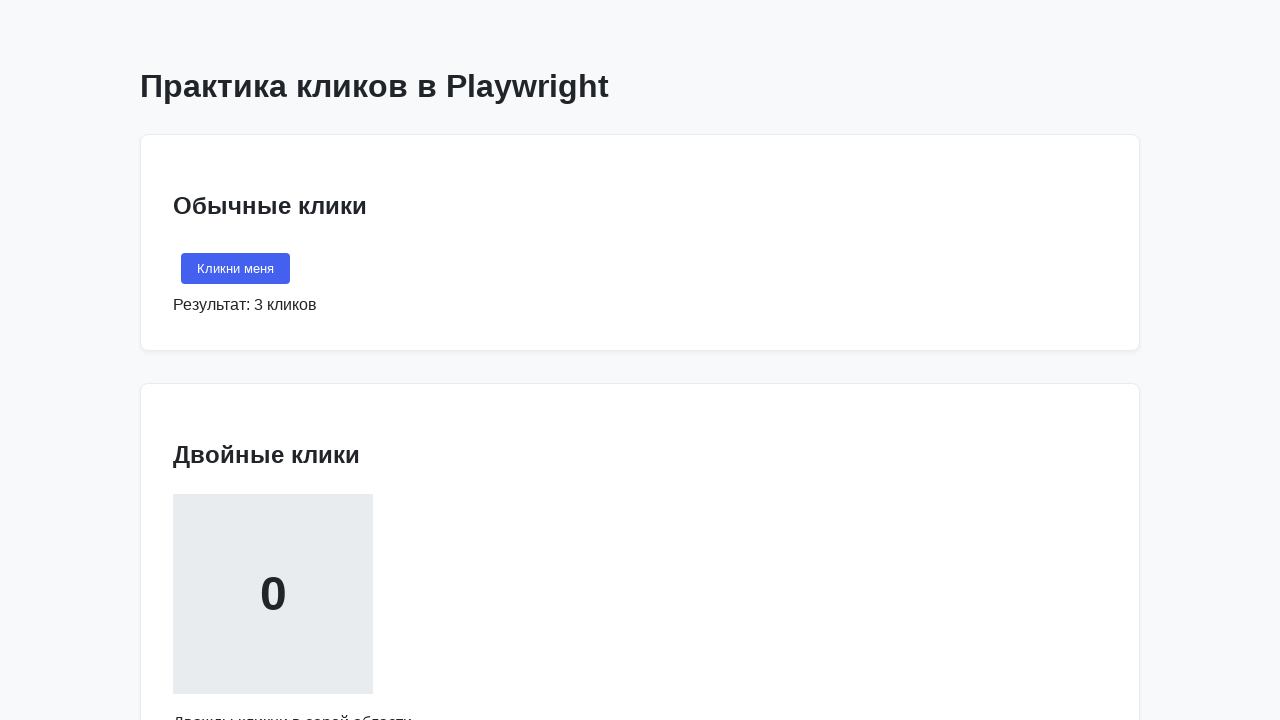

Verified counter displays 3 after three total clicks
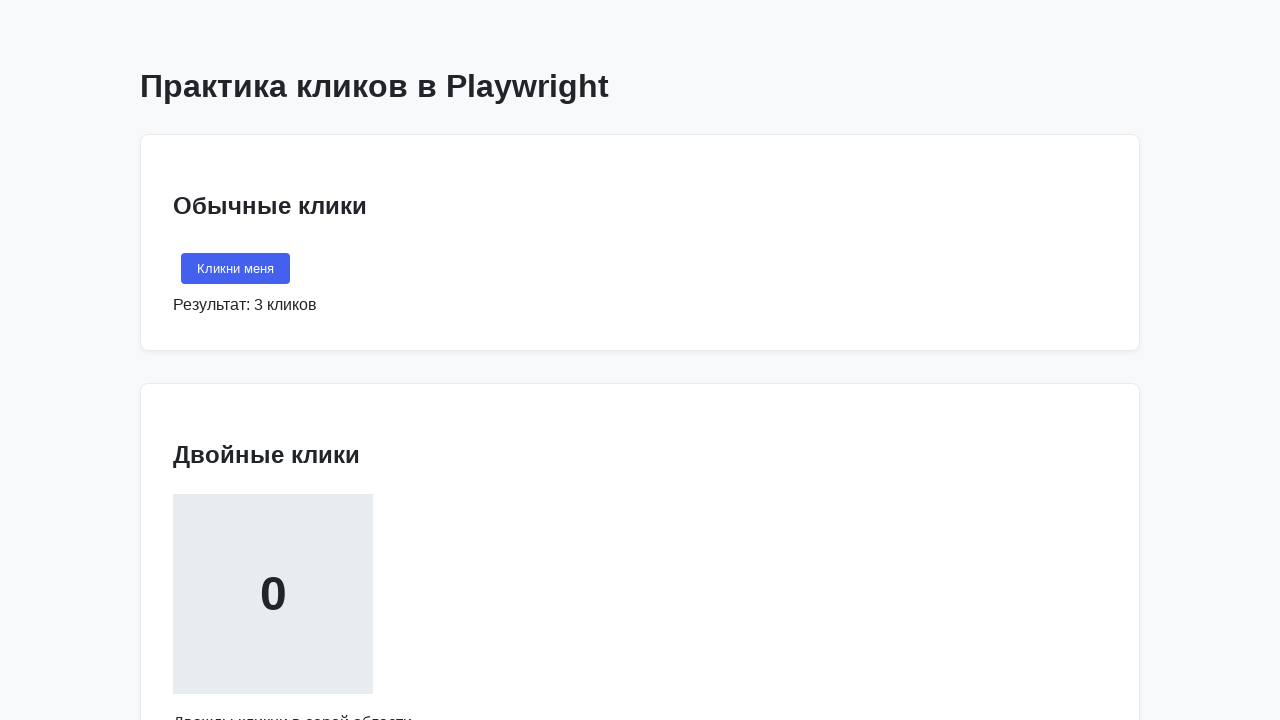

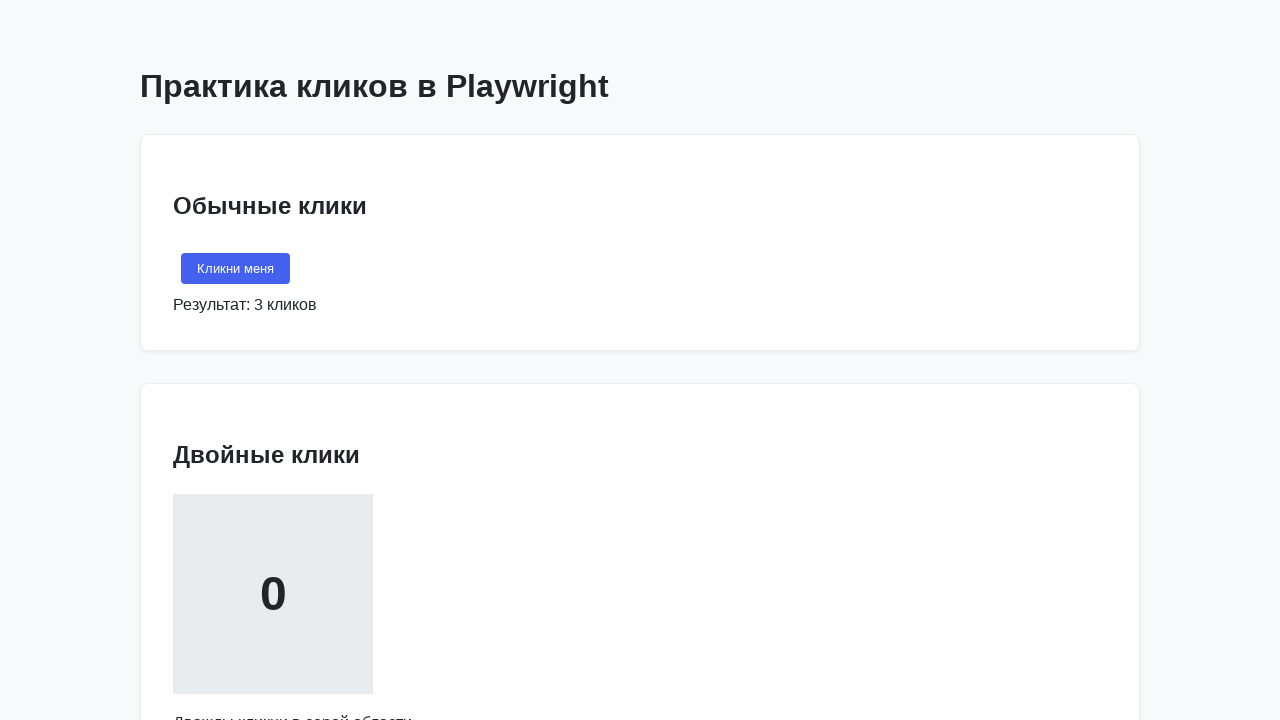